Tests registration form by opening signup modal, filling out user details, and submitting the form

Starting URL: https://danube-web.shop/

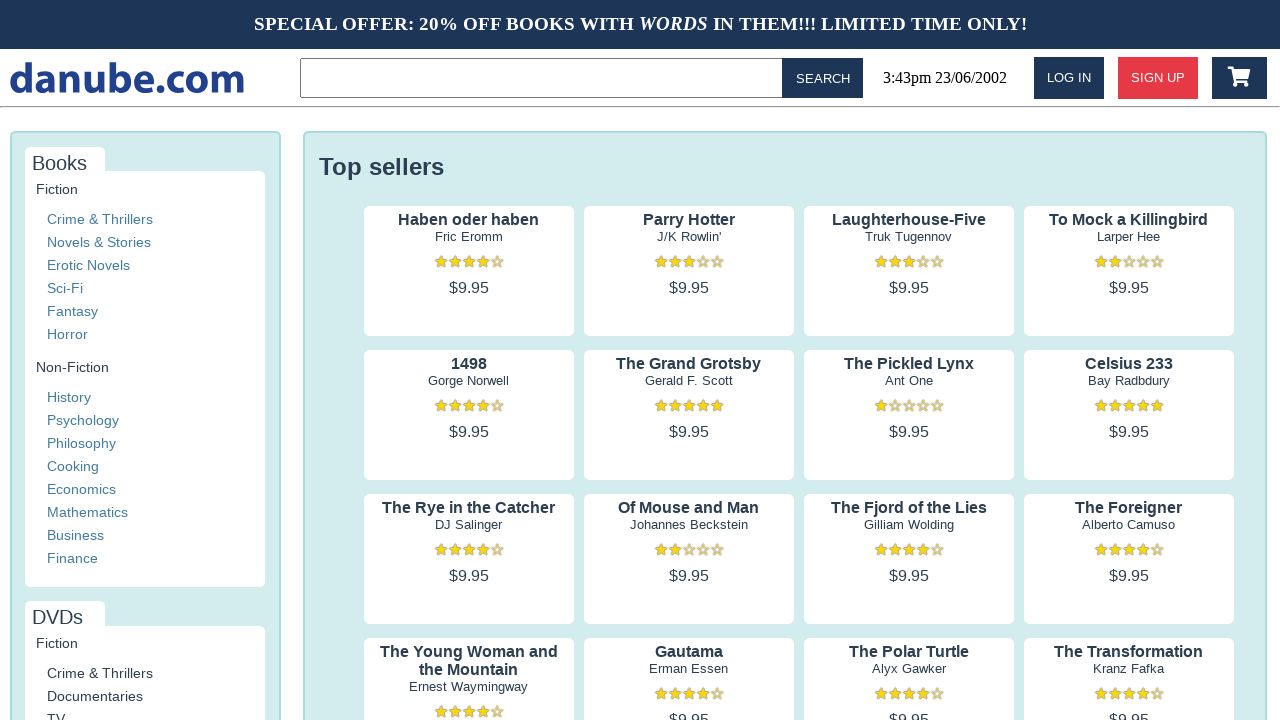

Clicked signup button to open registration modal at (1158, 78) on #signup
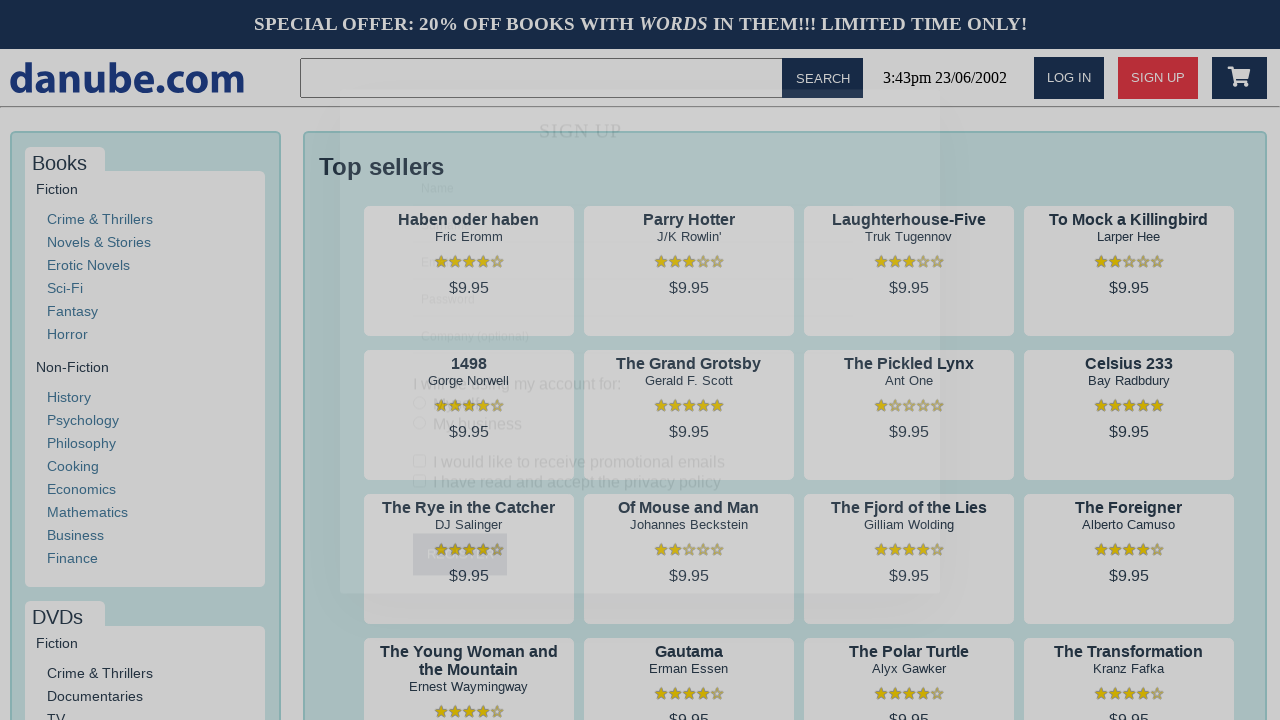

Clicked name field in registration form at (633, 208) on #s-name
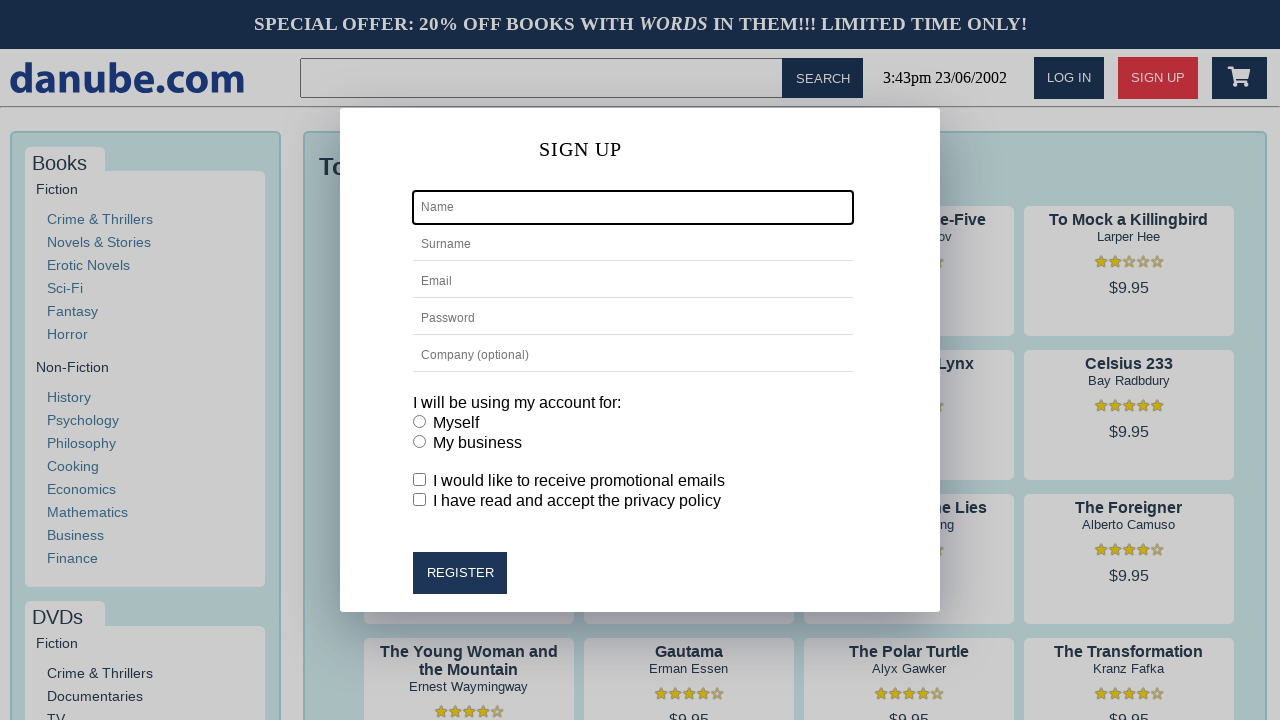

Entered 'Jane' in name field on #s-name
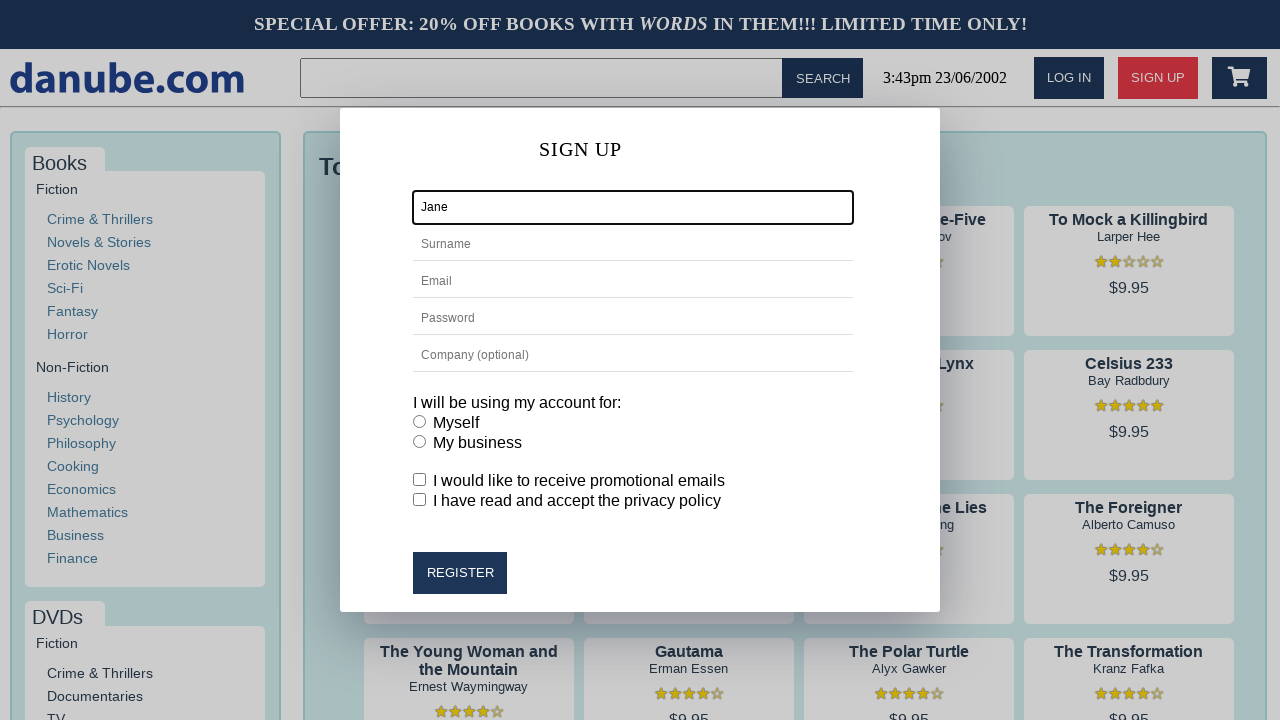

Entered 'Doe' in surname field on #s-surname
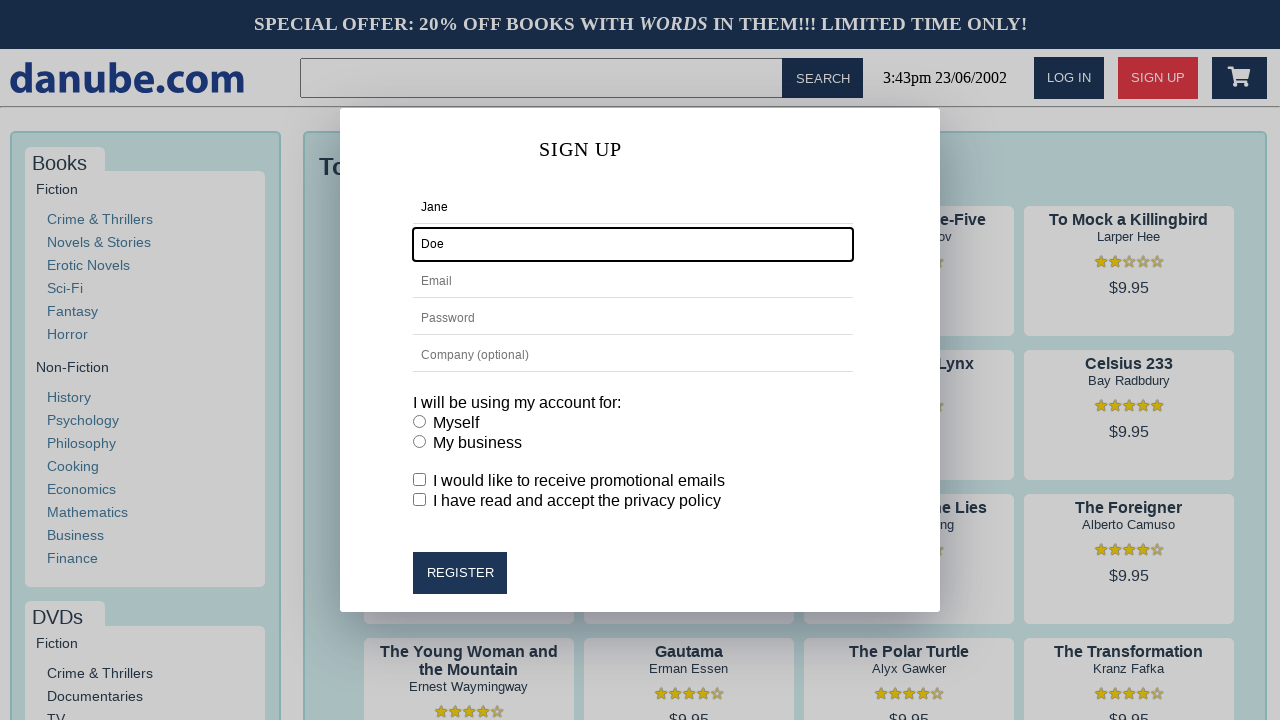

Entered 'jane.test847@example.com' in email field on #s-email
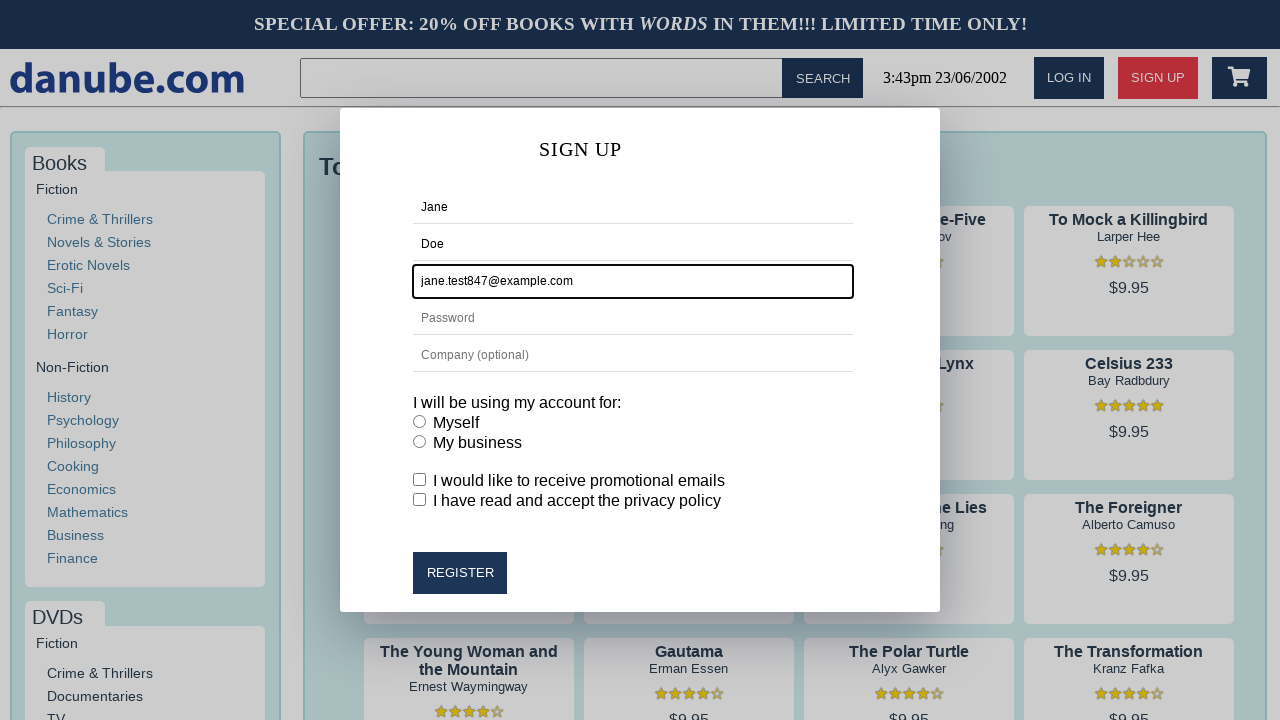

Entered password 'SecurePass789!' in password field on #s-password2
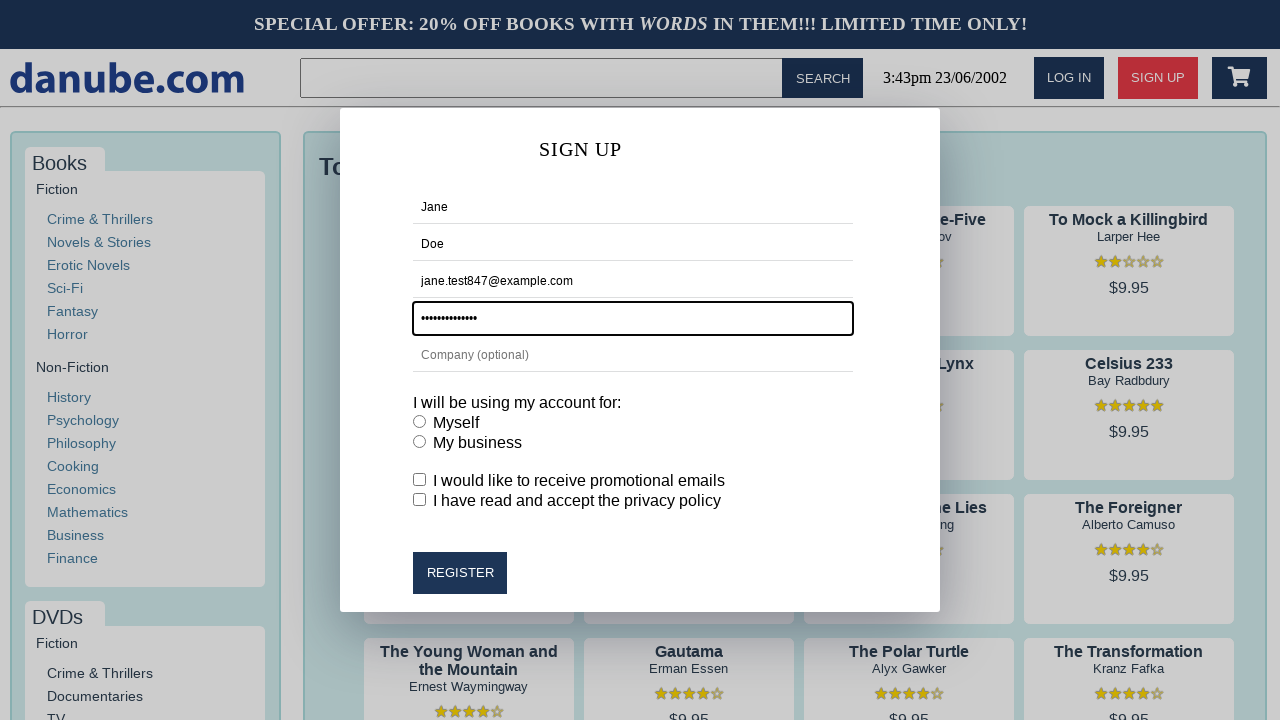

Entered 'Checkly Inc.' in company field on #s-company
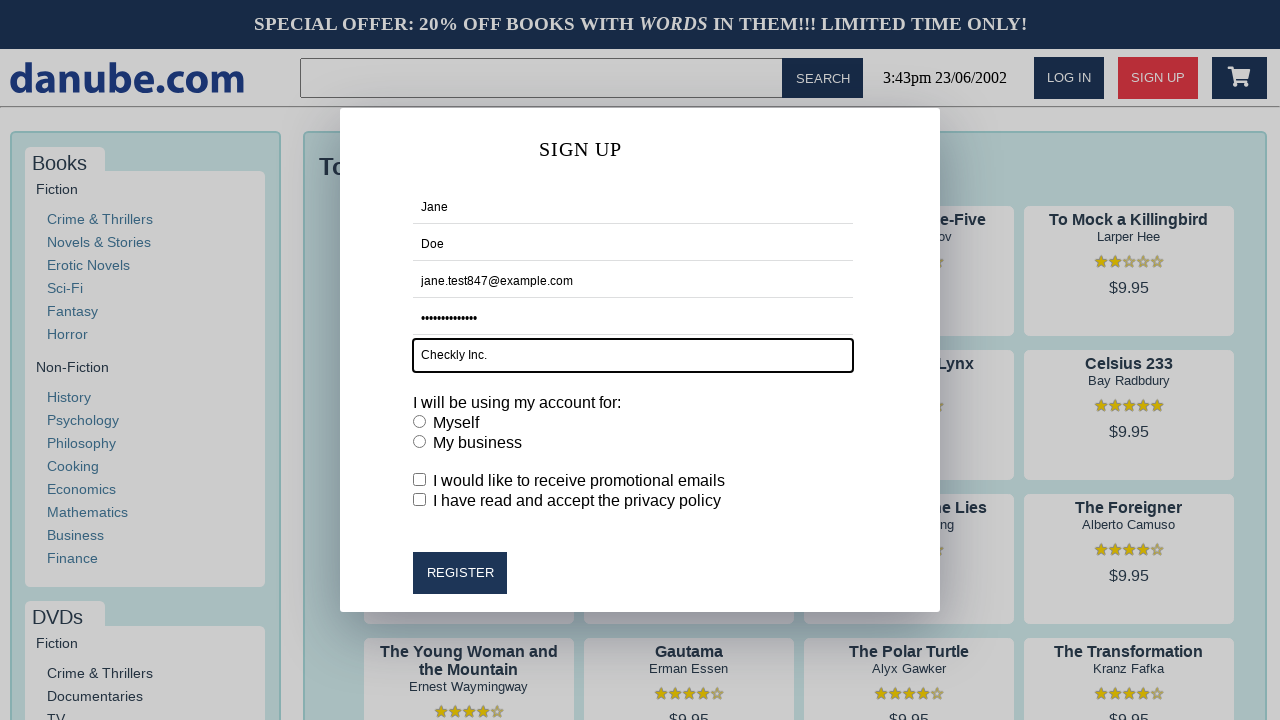

Checked business checkbox at (420, 442) on #business
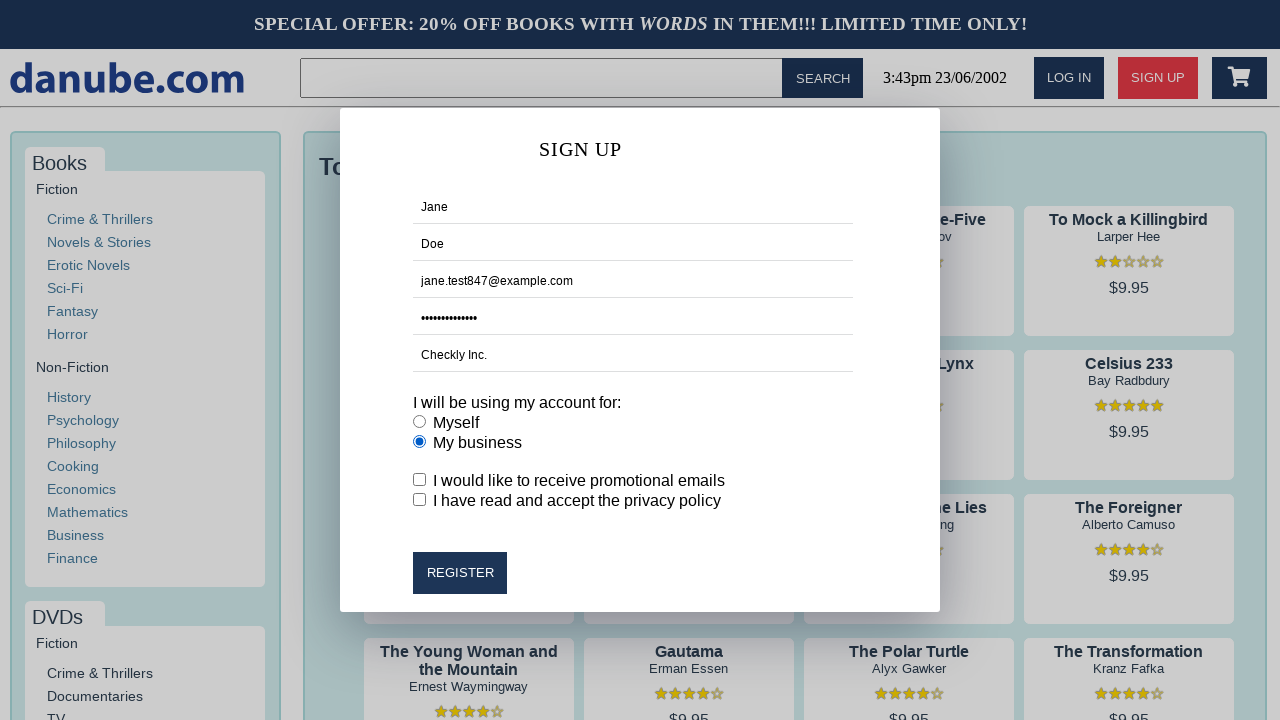

Checked marketing agreement checkbox at (420, 480) on #marketing-agreement
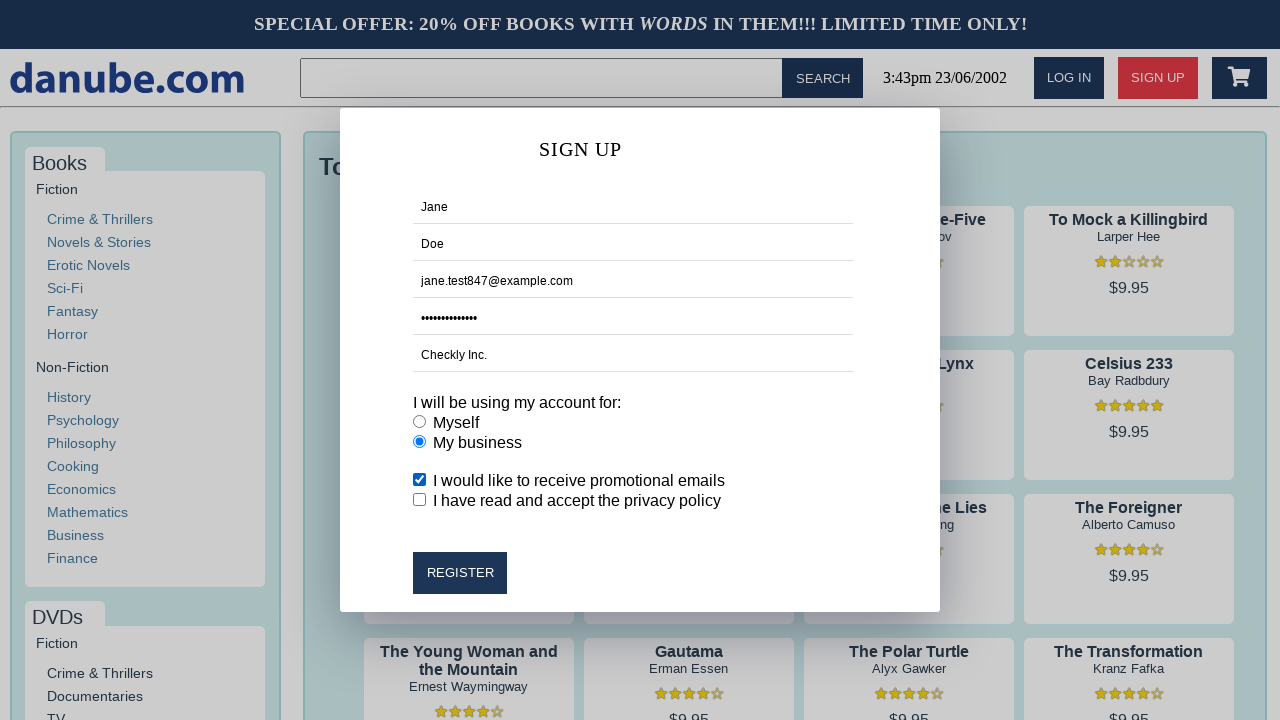

Checked privacy policy checkbox at (420, 500) on #privacy-policy
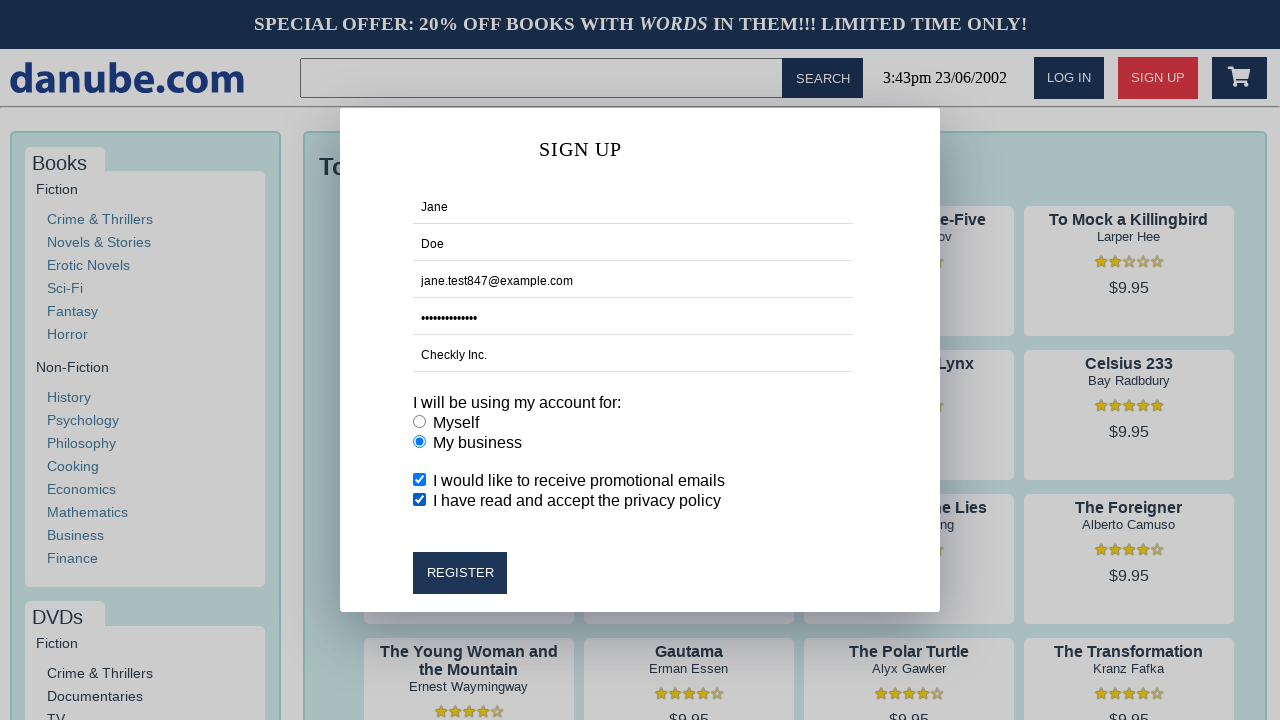

Clicked register button to submit form at (460, 573) on #register-btn
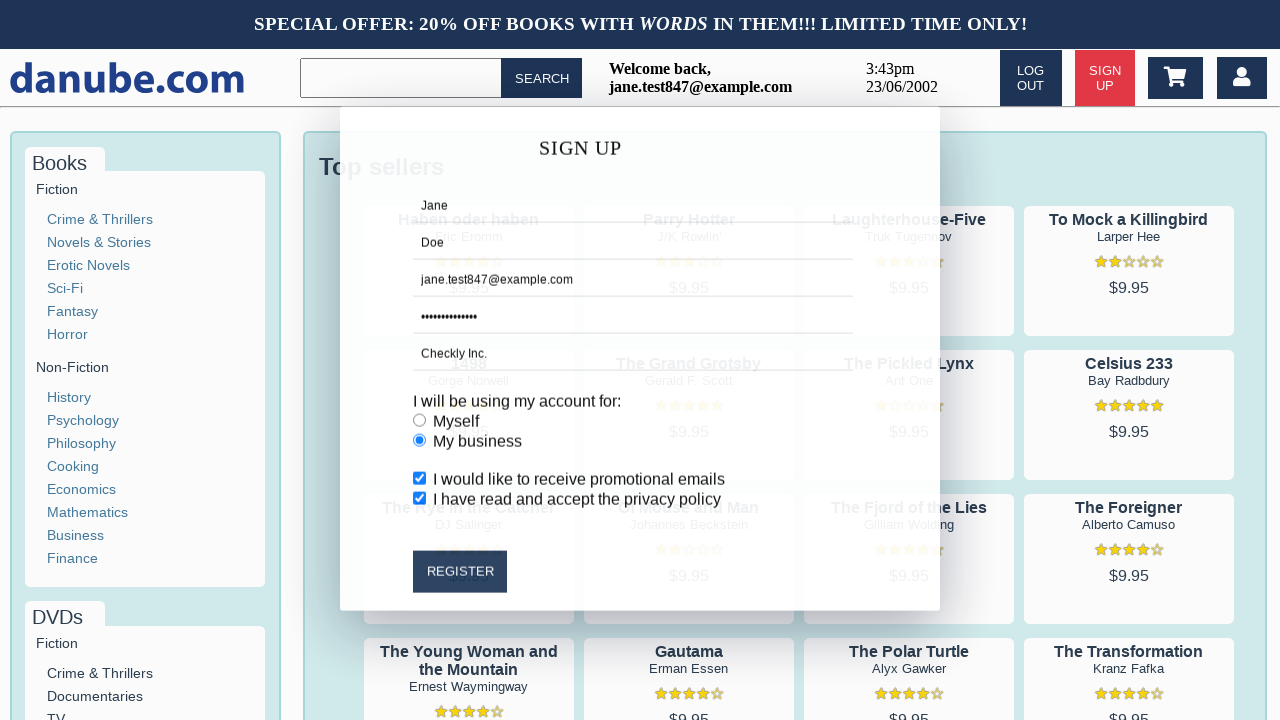

Registration success message appeared
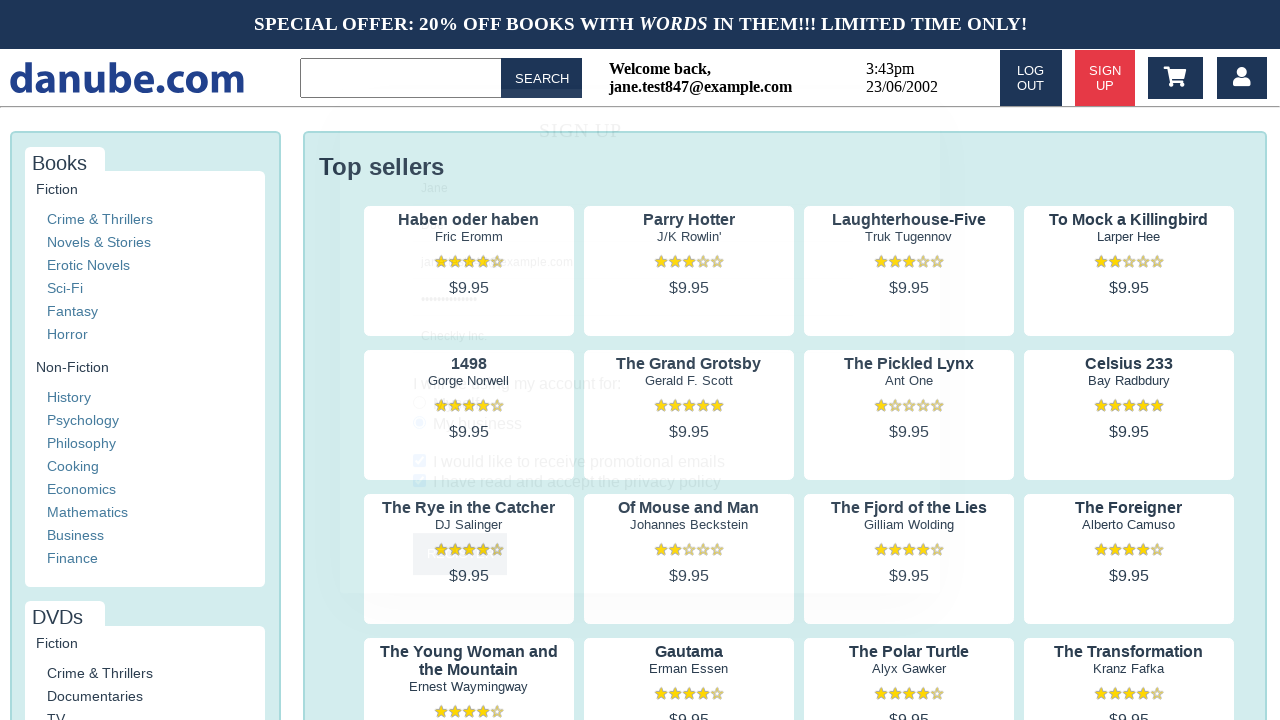

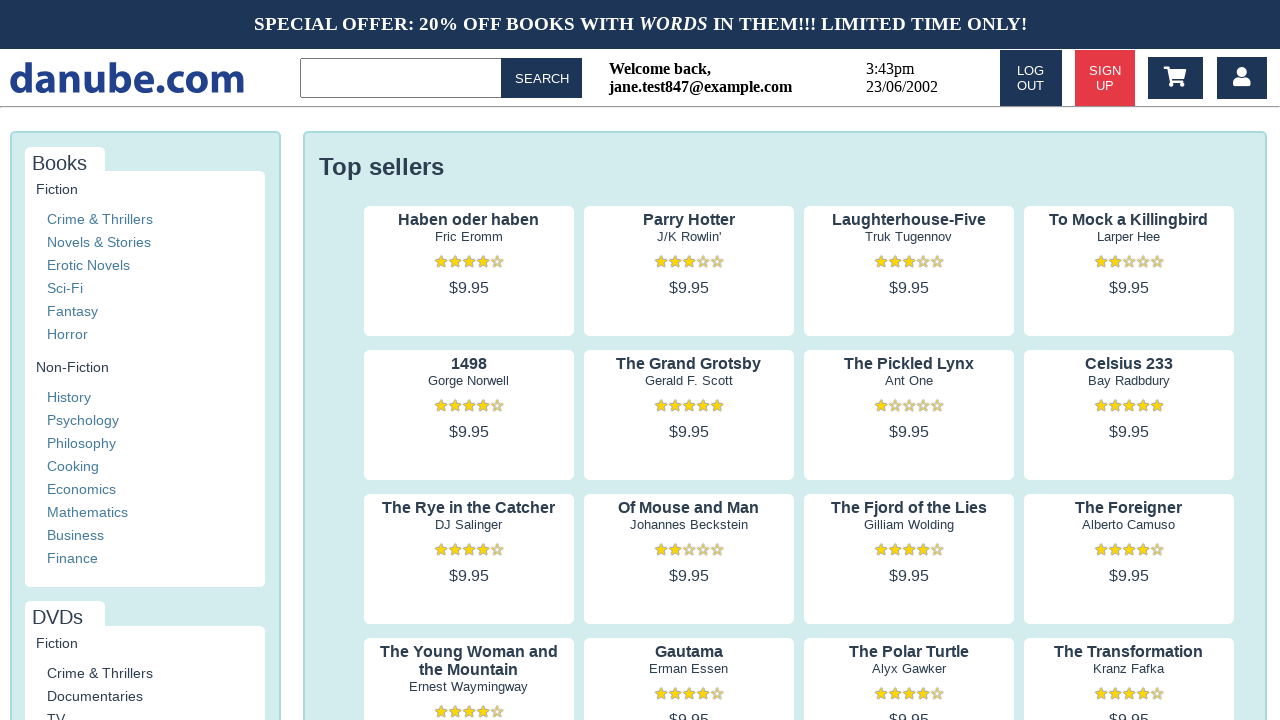